Tests clicking a button element by its name attribute "button1" and verifies navigation to the success page.

Starting URL: https://www.ultimateqa.com/simple-html-elements-for-automation

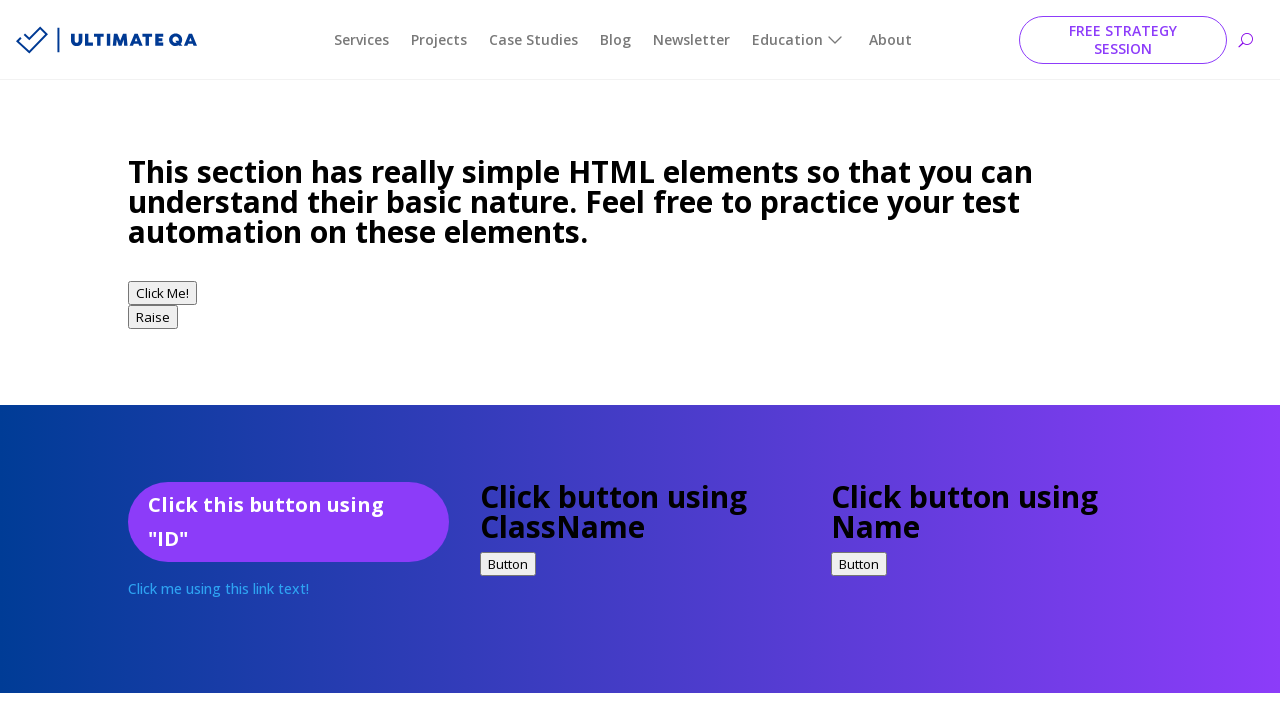

Clicked button element with name attribute 'button1' at (859, 564) on button[name='button1']
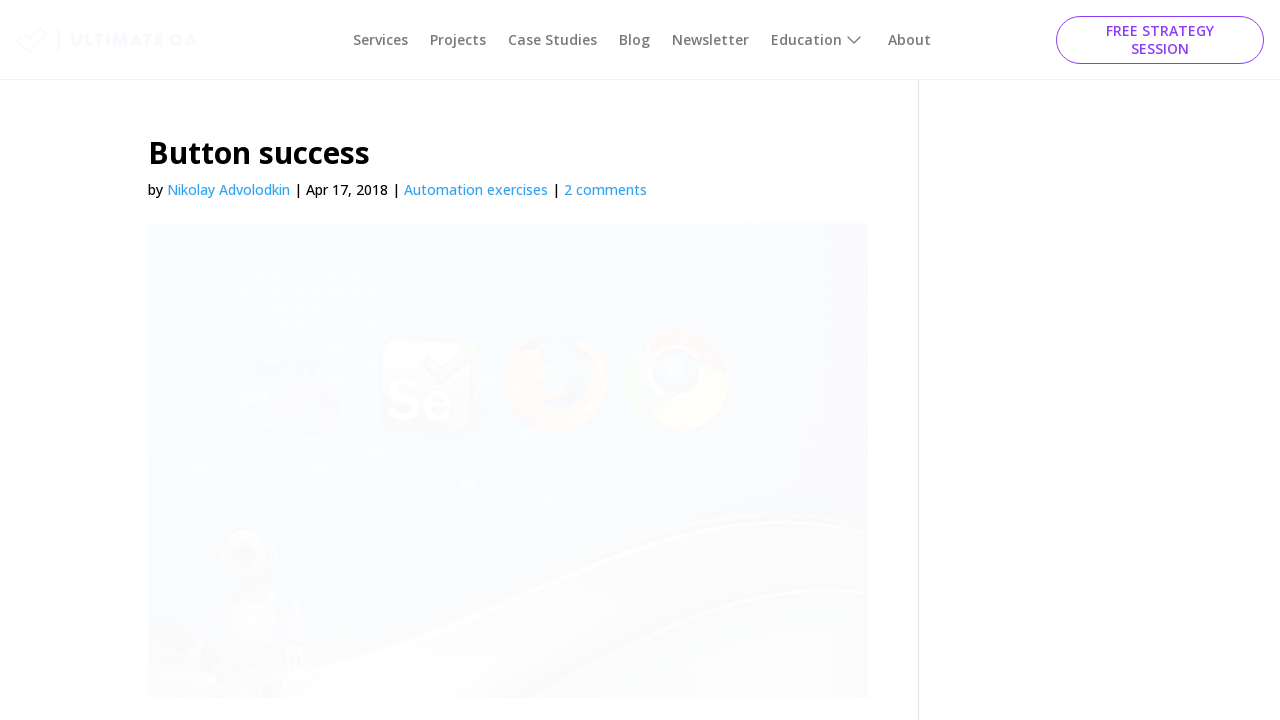

Waited for navigation to success page URL
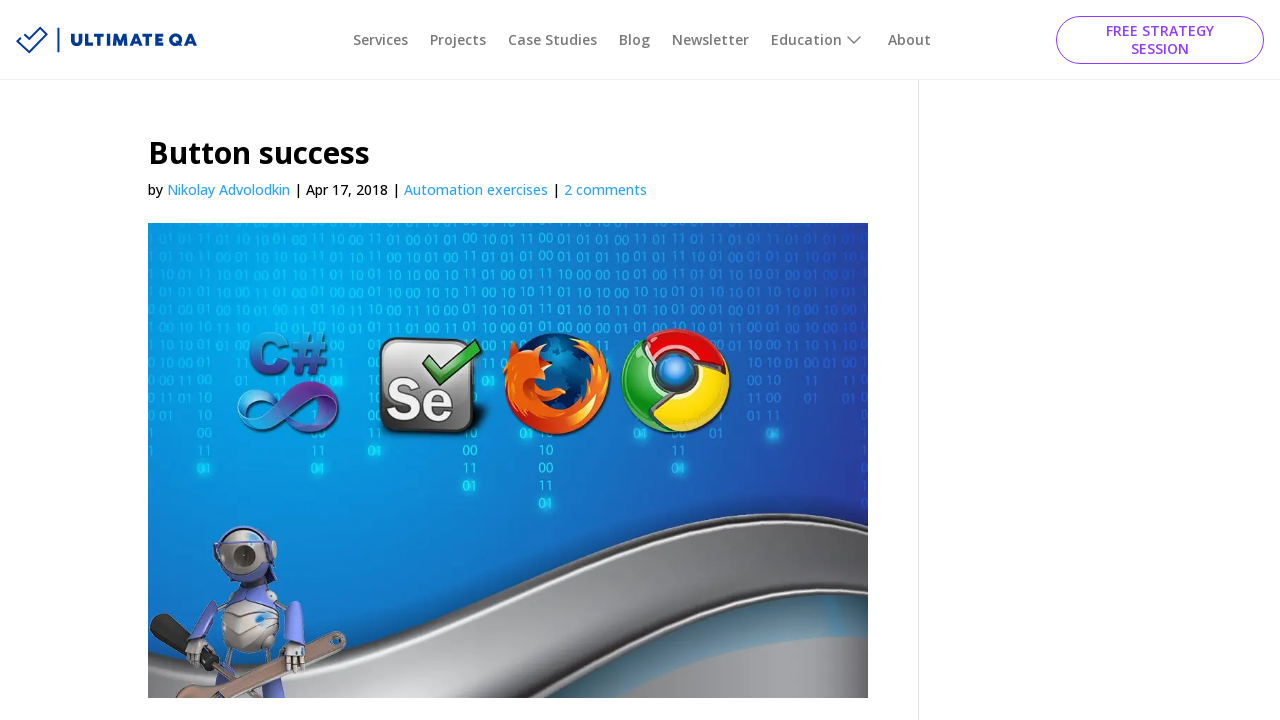

Verified page title matches 'Button success - Ultimate QA'
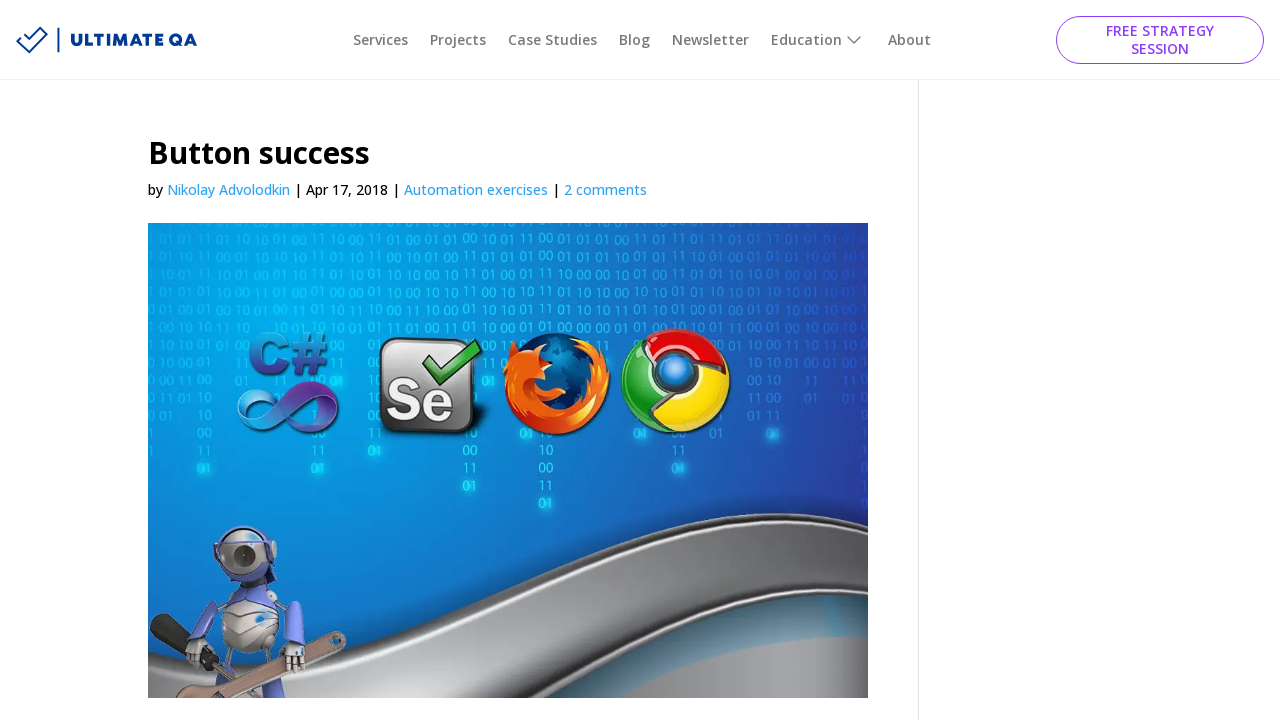

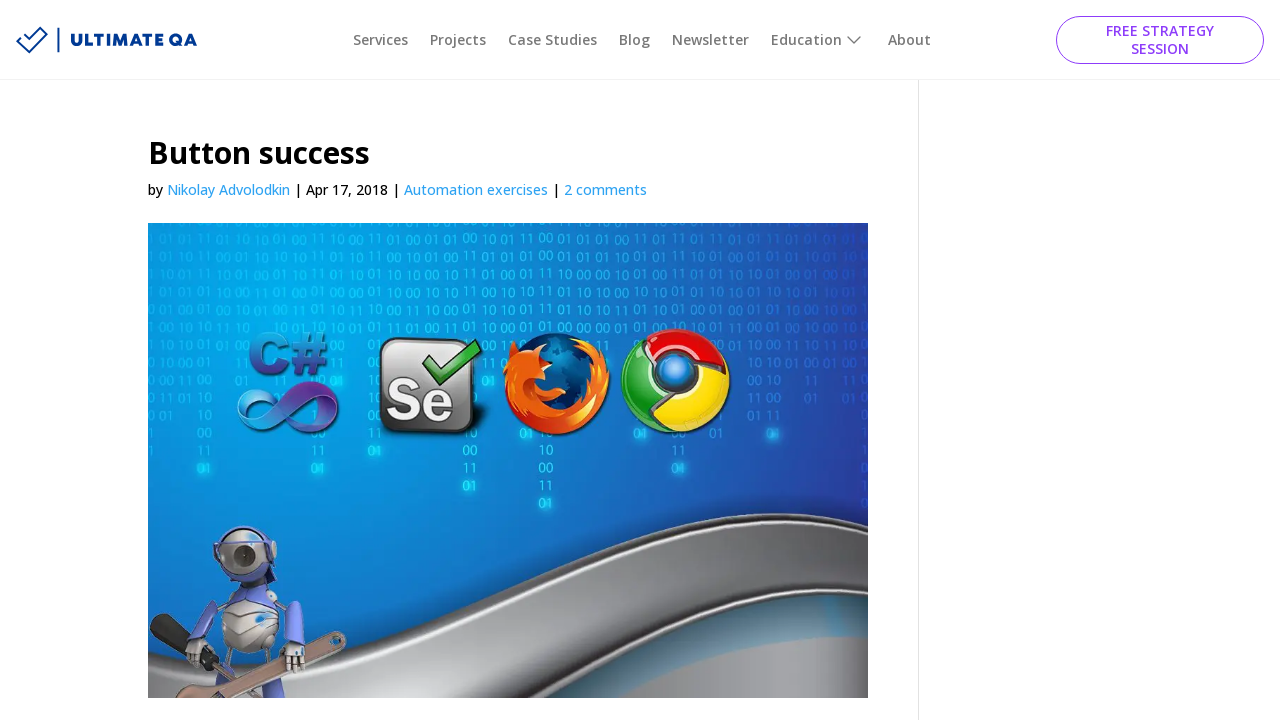